Tests the Entry Ad page by navigating to it and interacting with the modal that appears, specifically clicking the close/dismiss element in the modal footer.

Starting URL: http://the-internet.herokuapp.com/

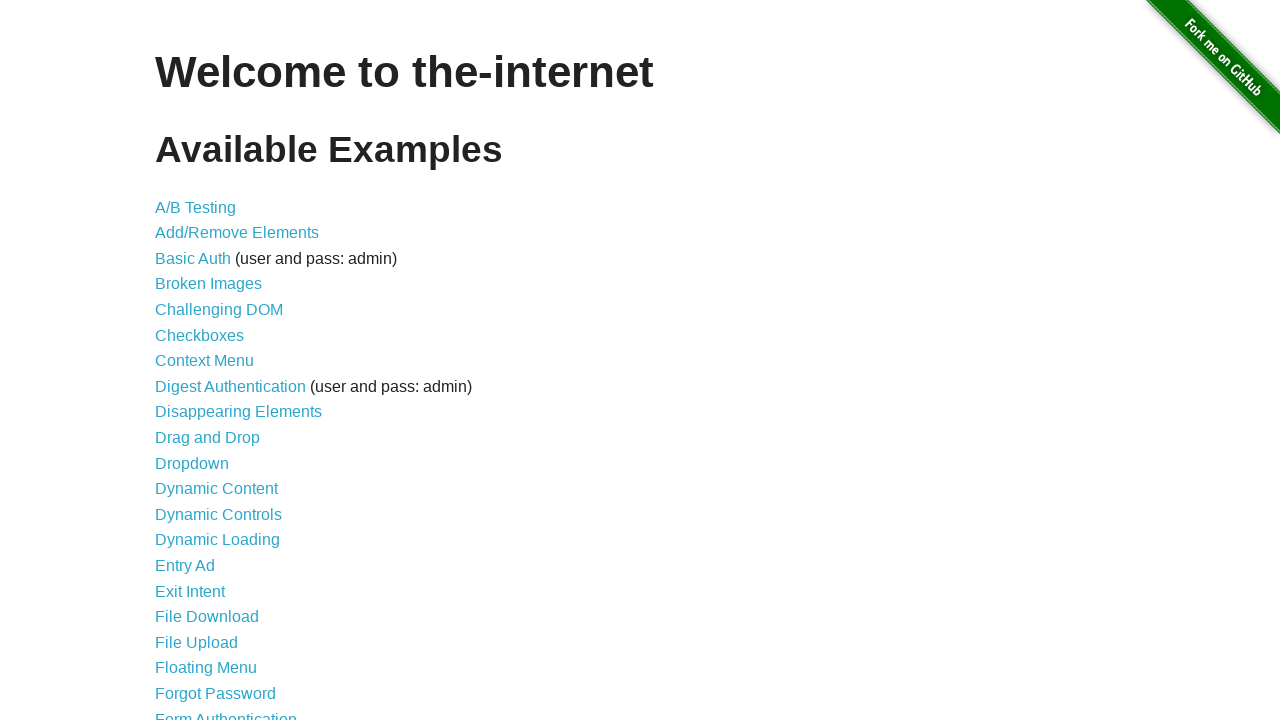

Set viewport size to 1440x824
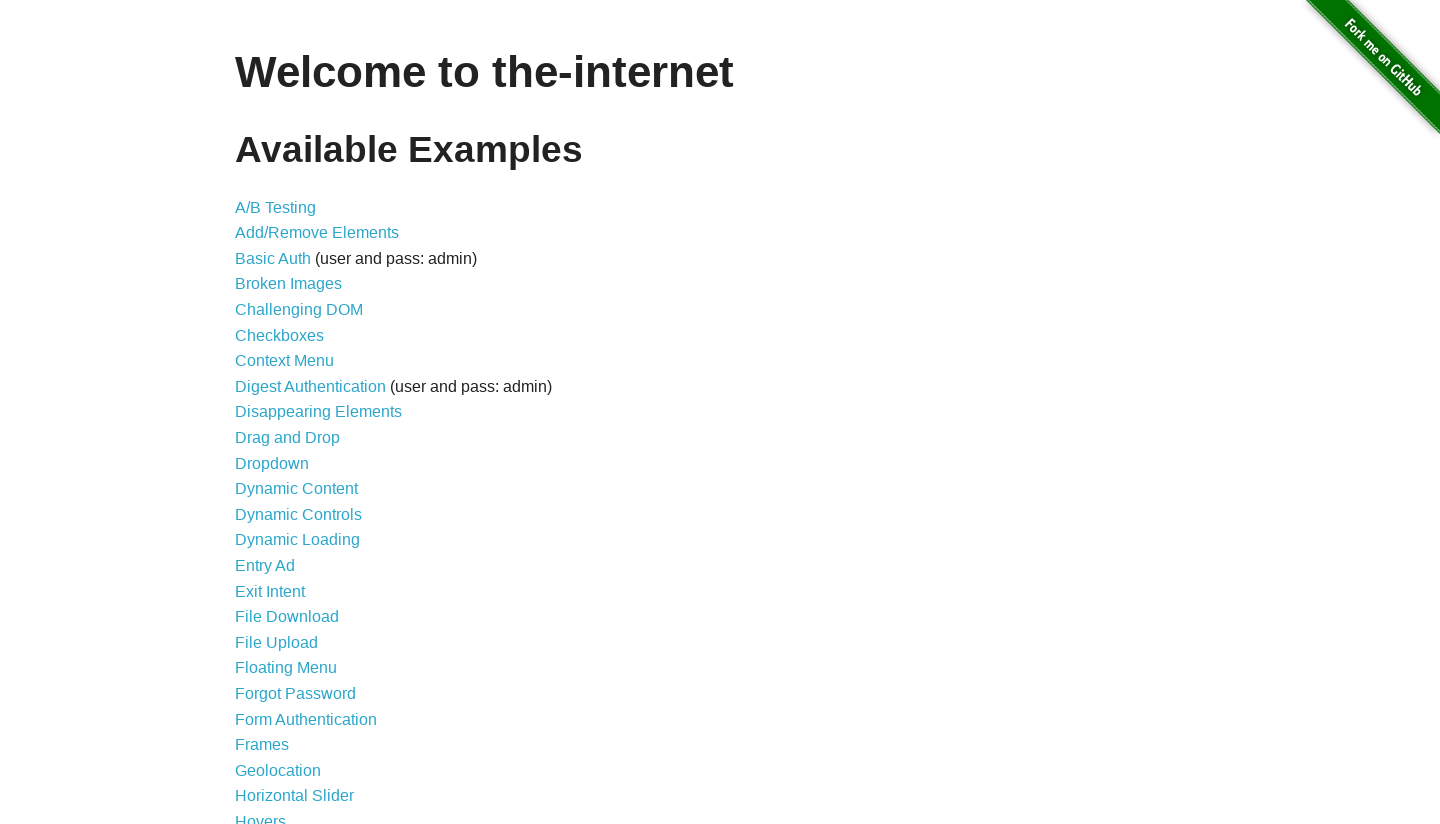

Clicked on Entry Ad link to navigate to Entry Ad page at (265, 566) on text=Entry Ad
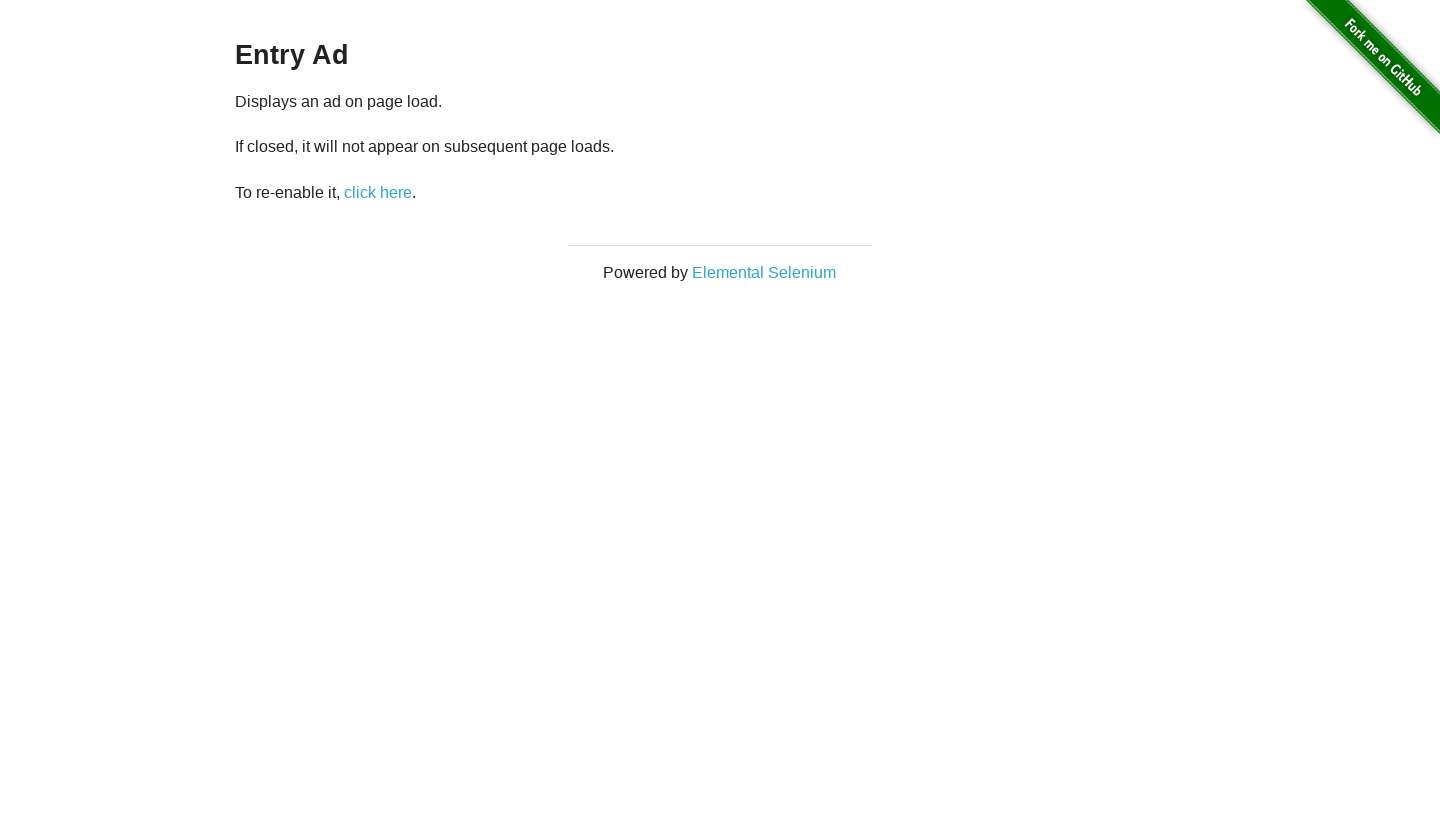

Clicked modal footer element to dismiss the Entry Ad modal at (720, 579) on .modal-footer > p
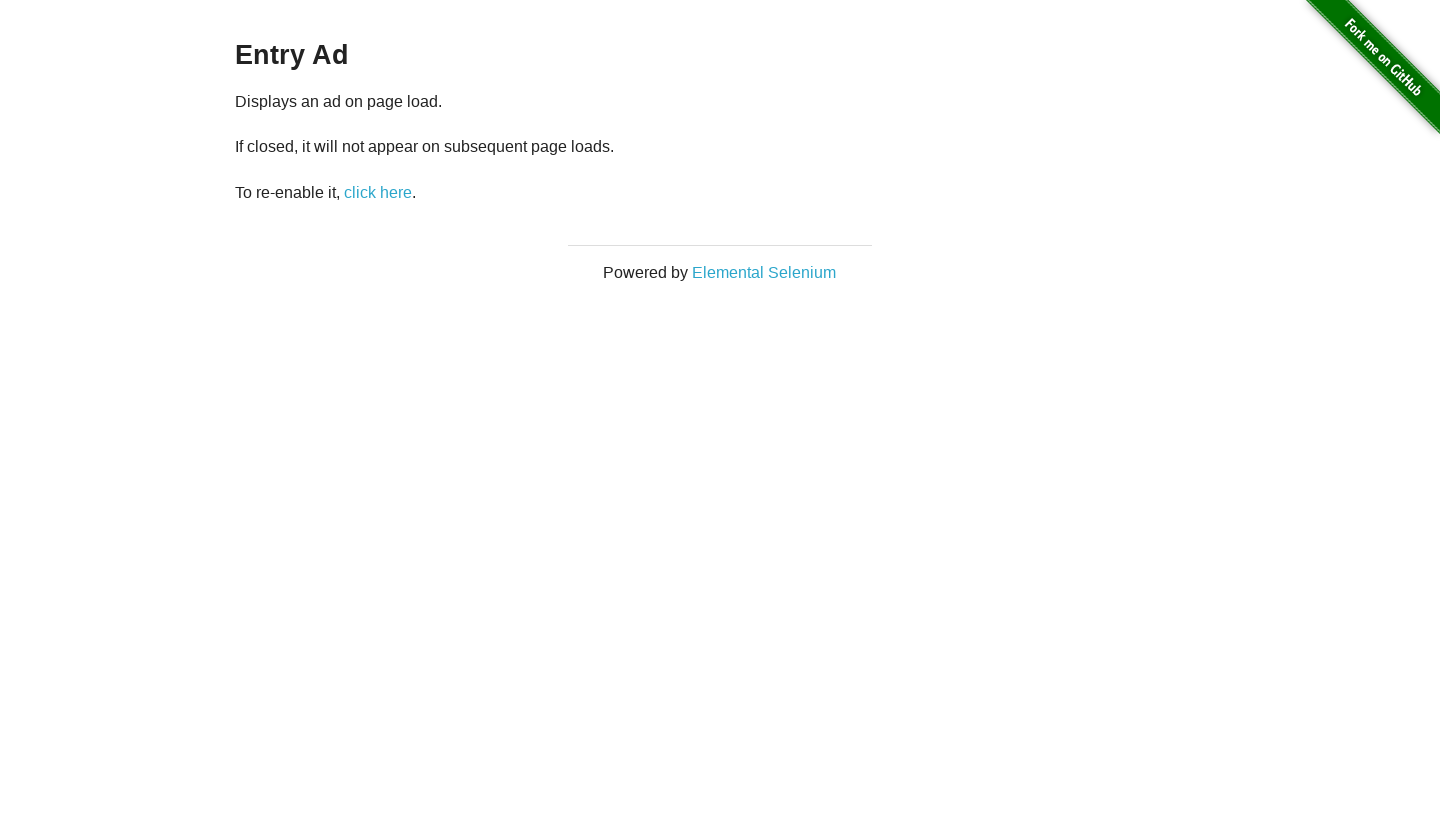

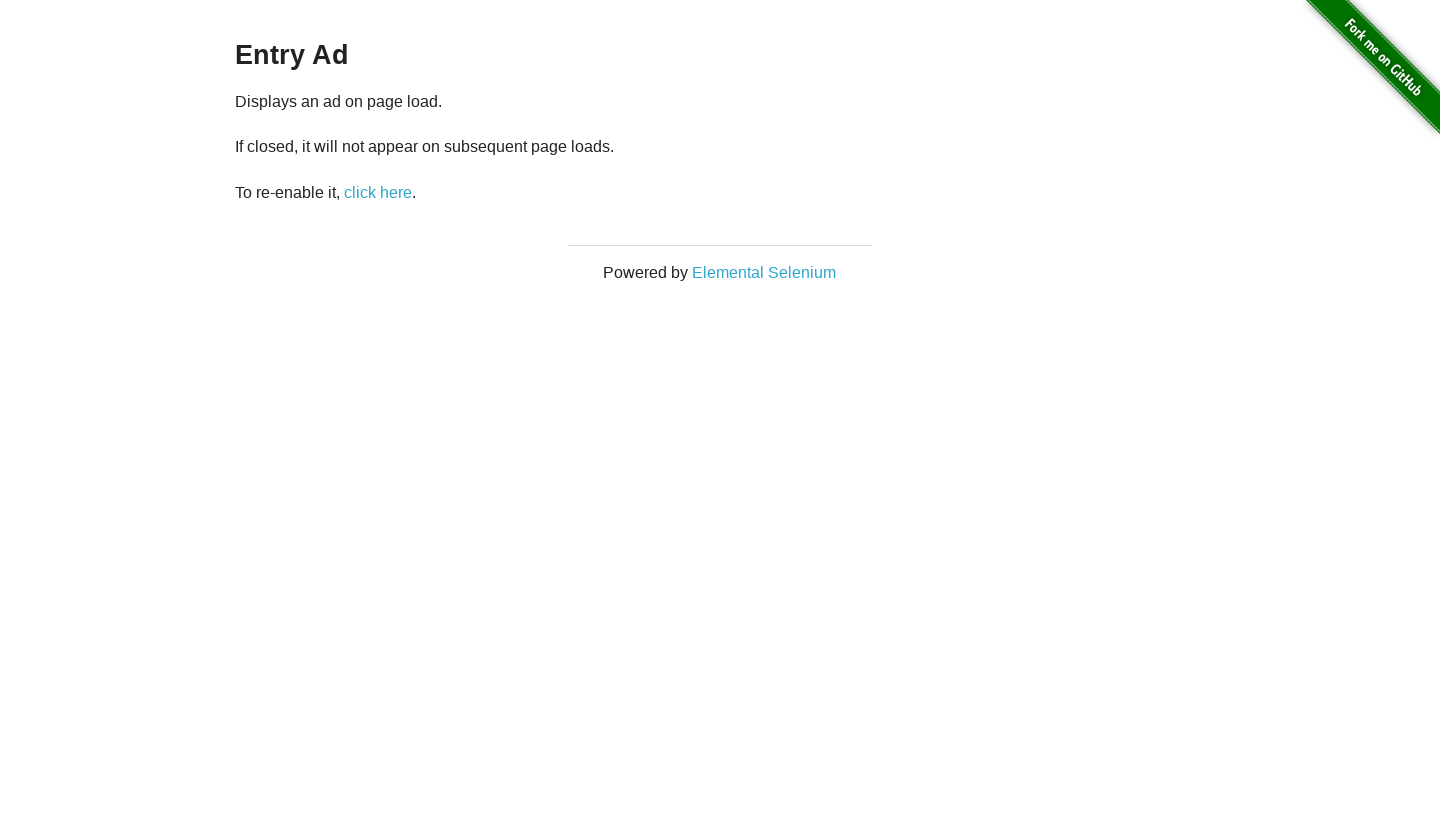